Tests drag and drop functionality on jQuery UI's droppable demo page by dragging an element and dropping it onto a target element

Starting URL: https://jqueryui.com/droppable/

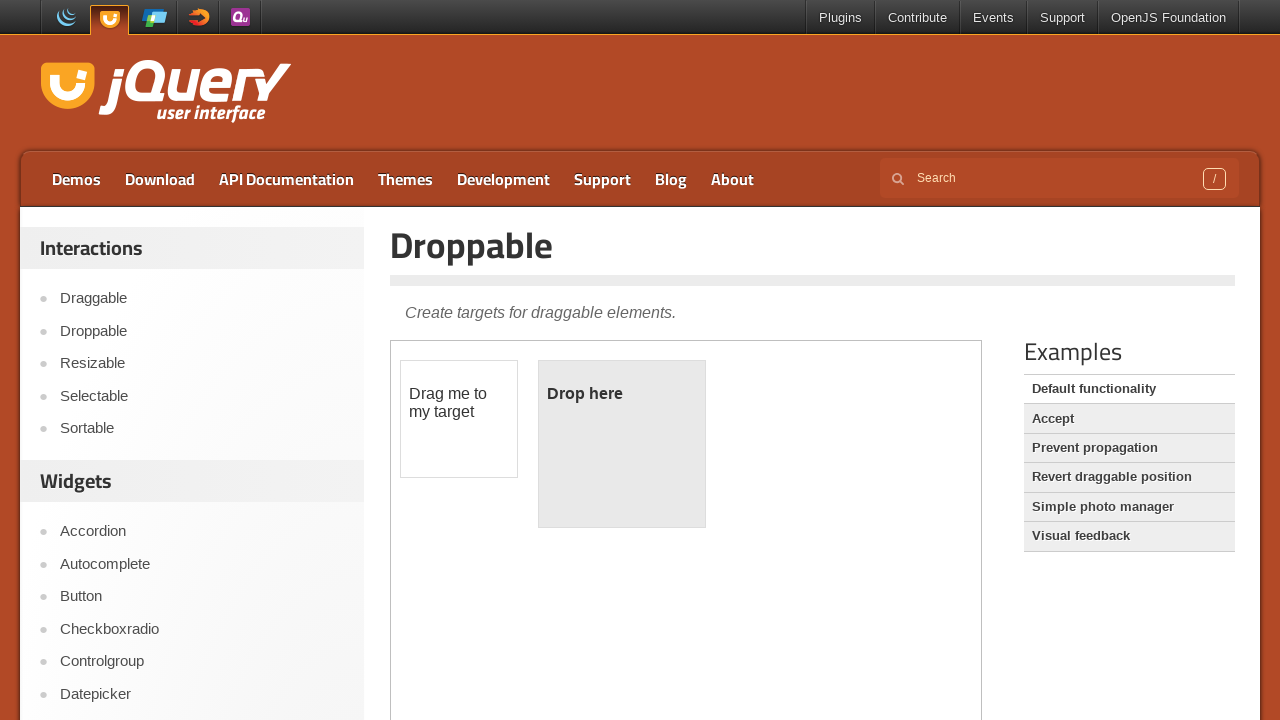

Located the demo iframe
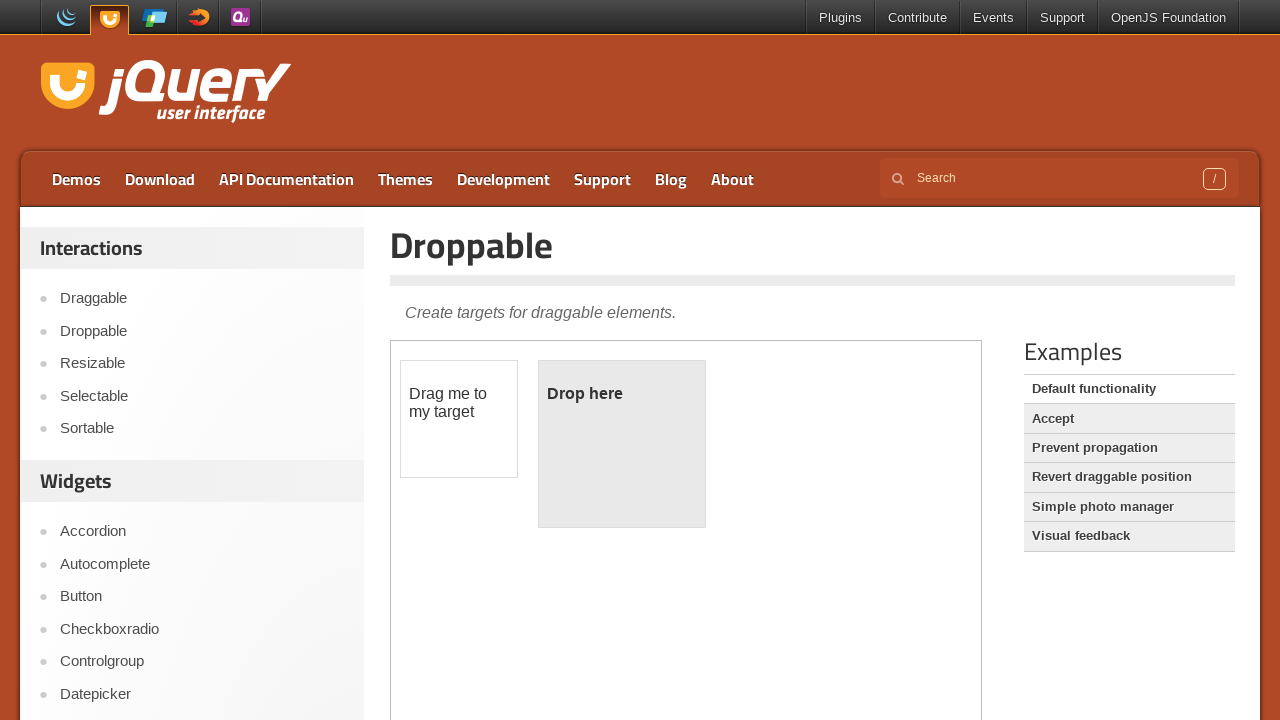

Located the draggable element
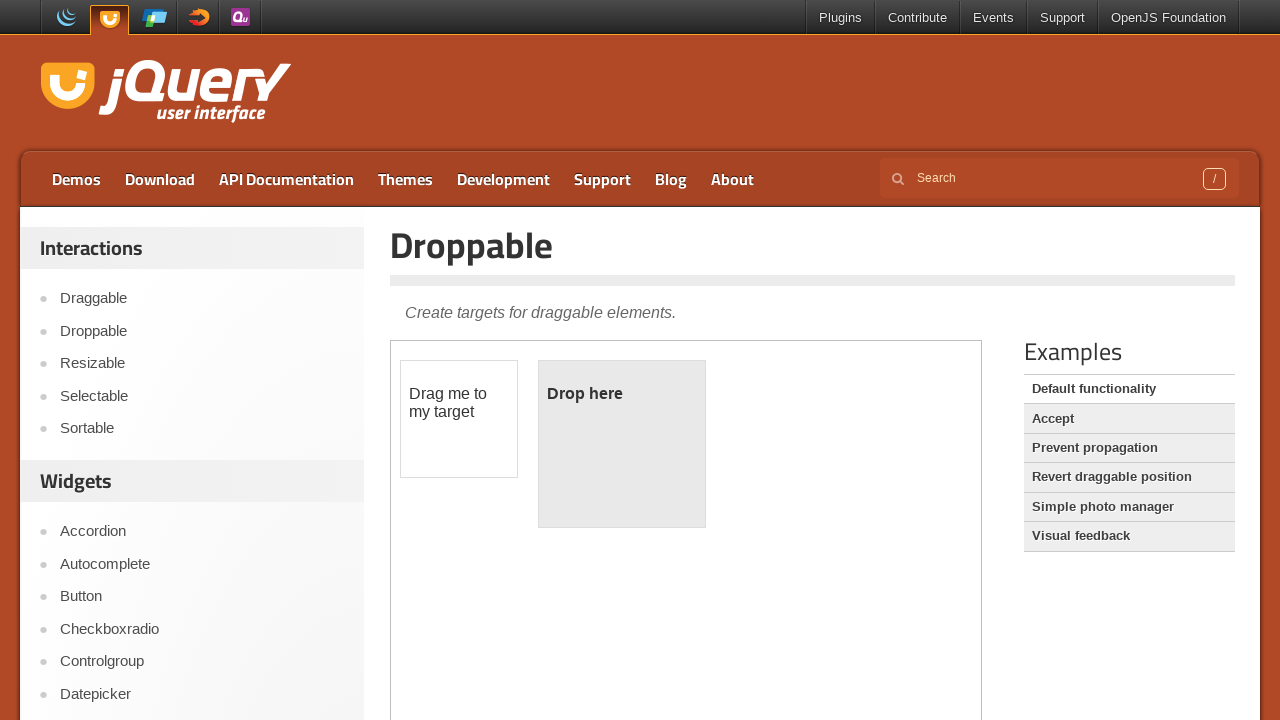

Located the droppable target element
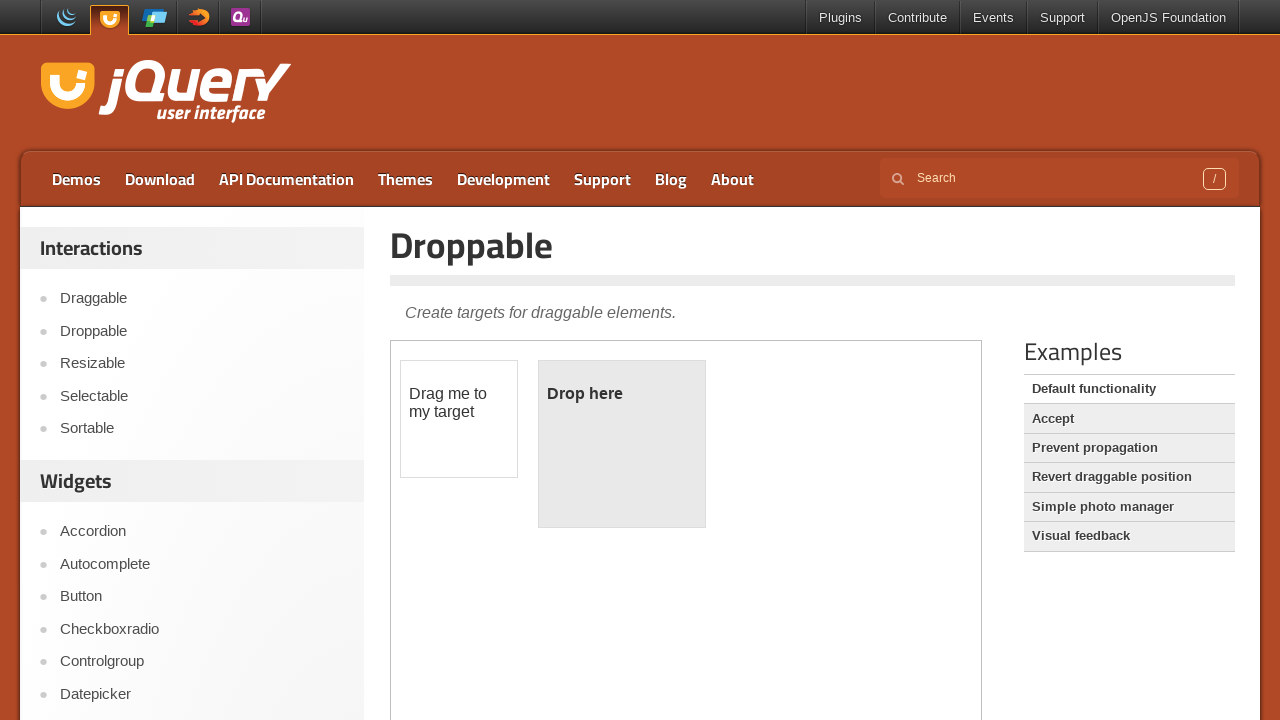

Dragged the draggable element onto the droppable target at (622, 444)
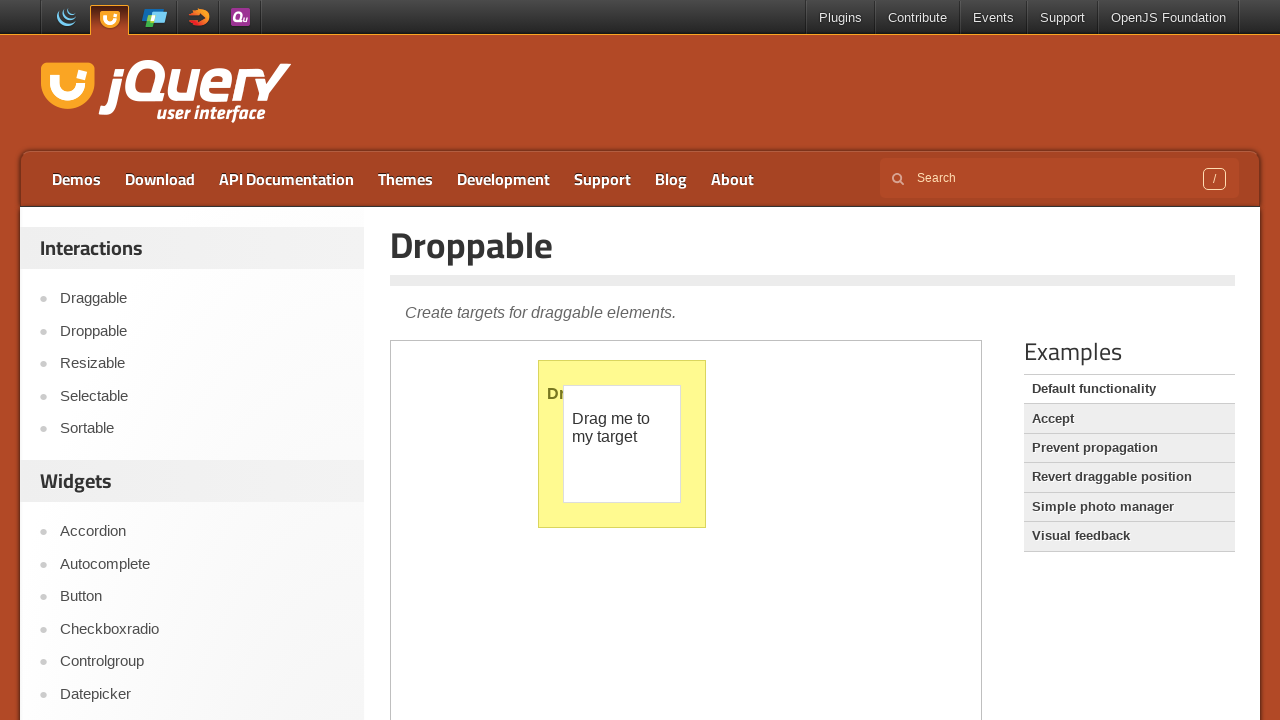

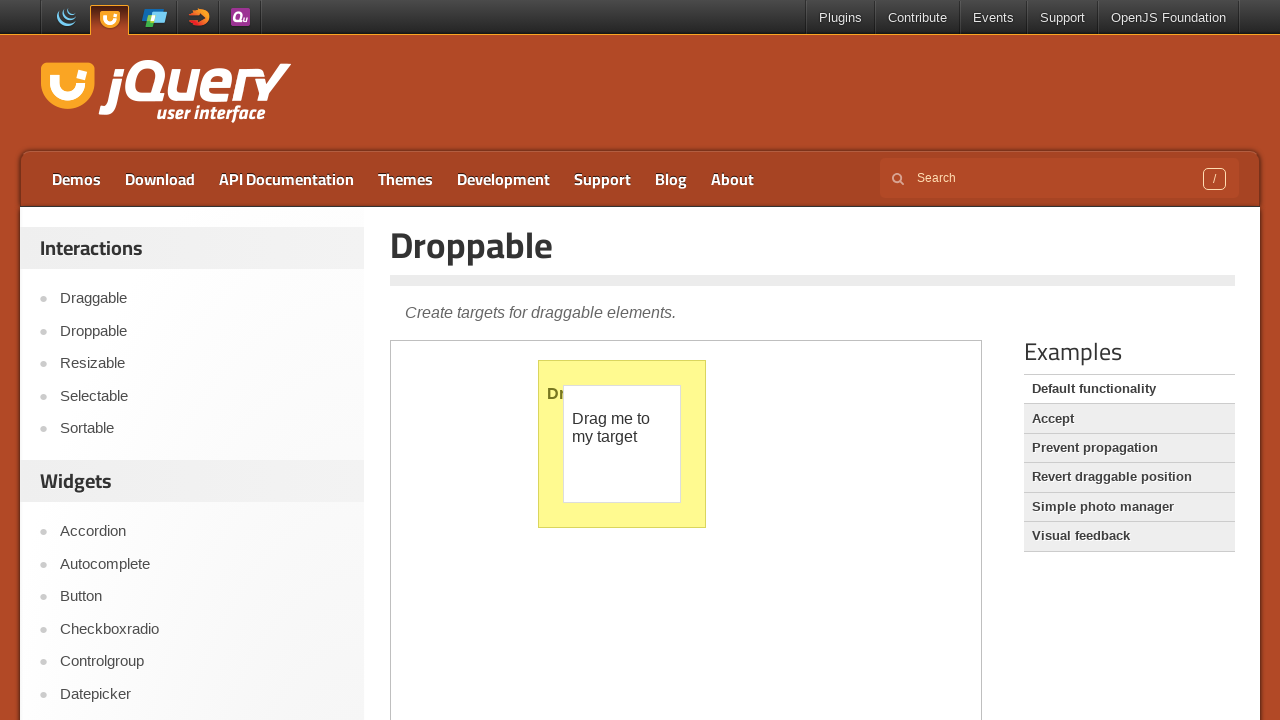